Tests navigation to the 301 status code page and verifies the correct status message is displayed.

Starting URL: https://the-internet.herokuapp.com/status_codes

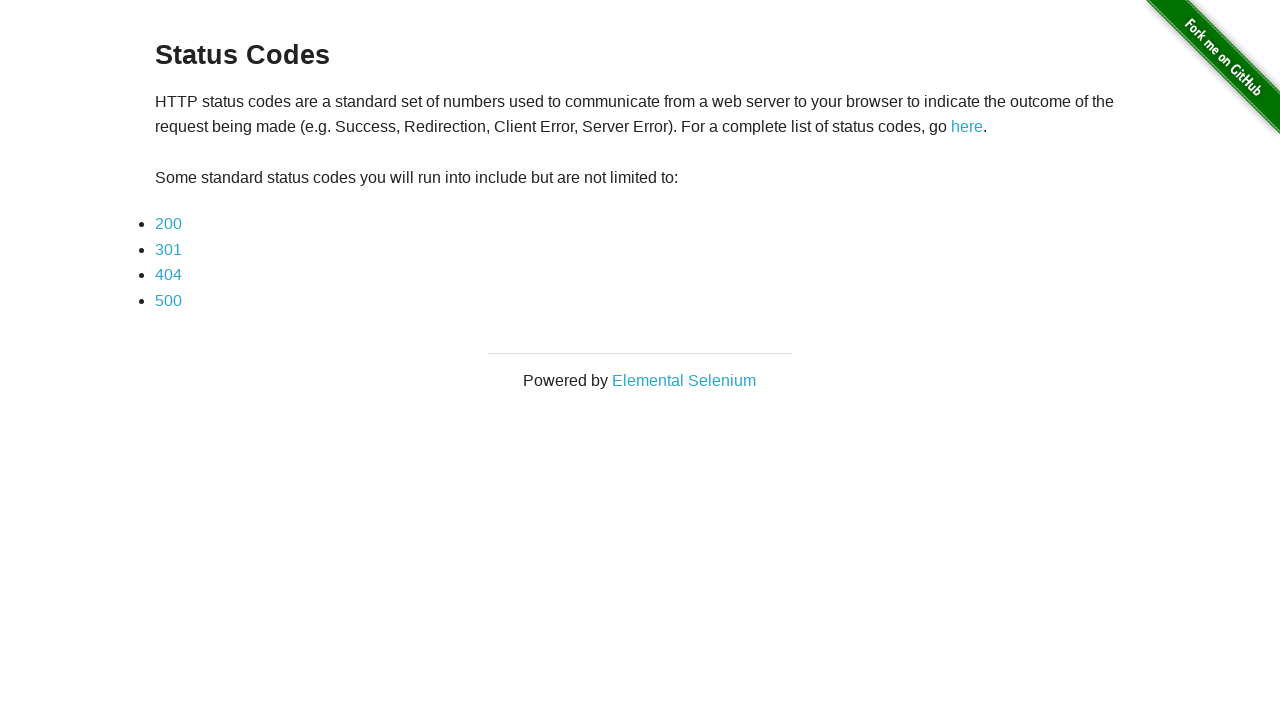

Clicked on 301 status code link at (168, 249) on a:has-text('301')
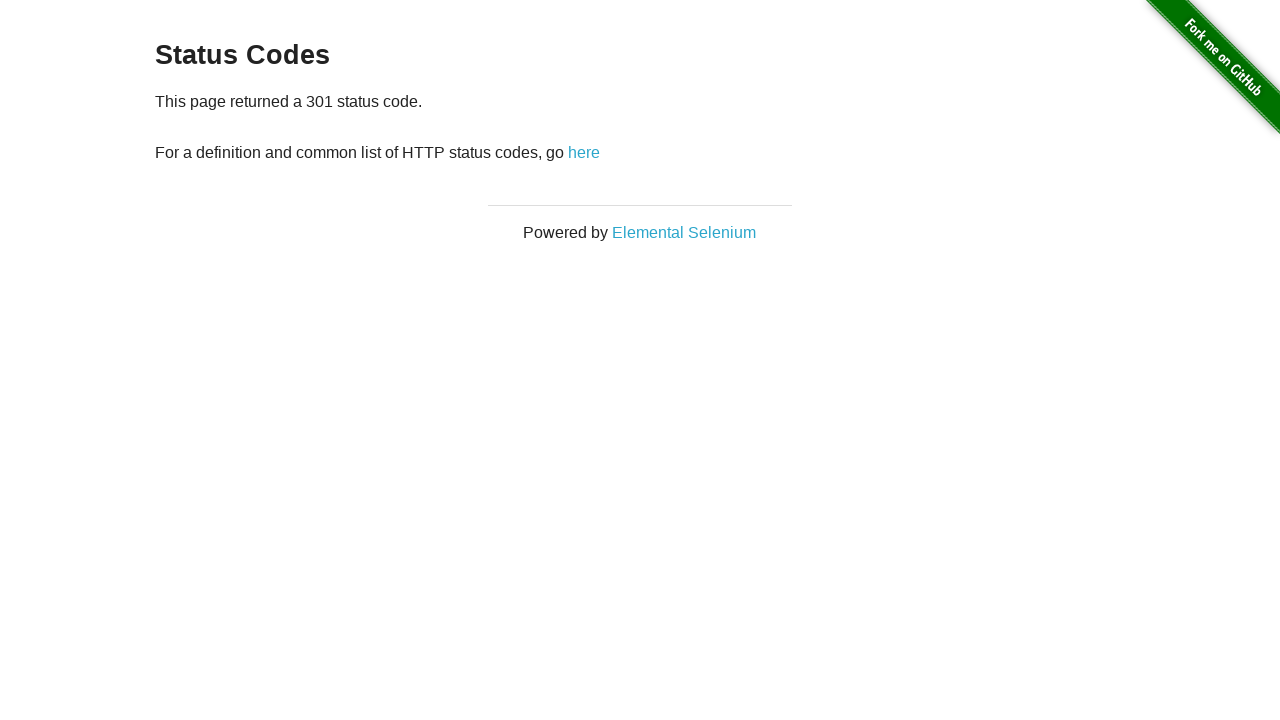

Verified correct 301 status code message is displayed
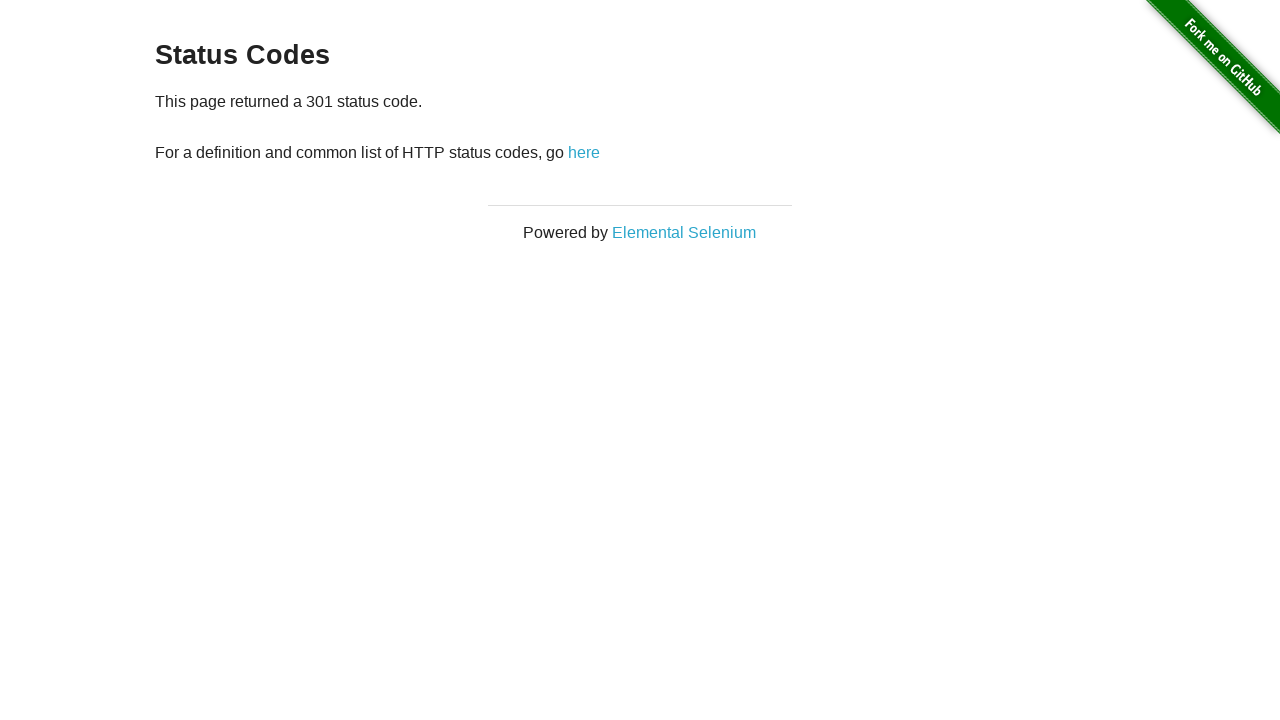

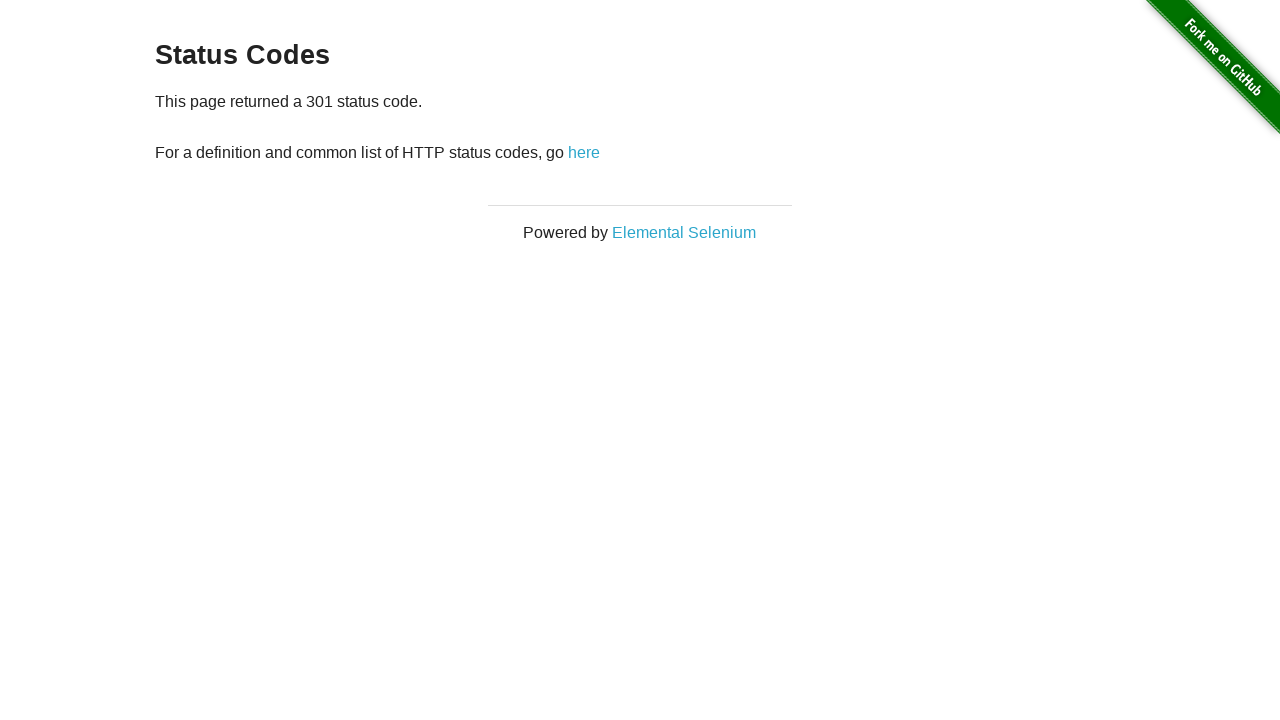